Tests JavaScript prompt alert functionality by triggering a prompt, entering text, and accepting it

Starting URL: https://training-support.net/webelements/alerts

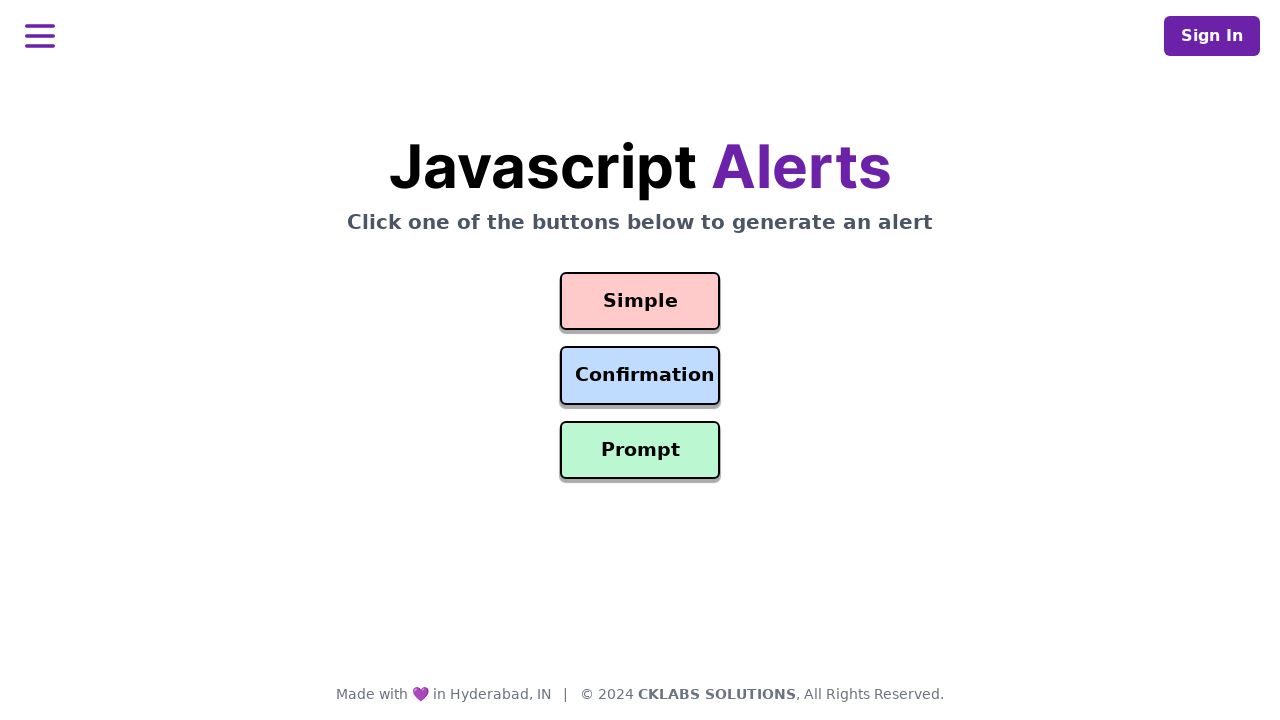

Clicked the PROMPT alert button at (640, 450) on #prompt
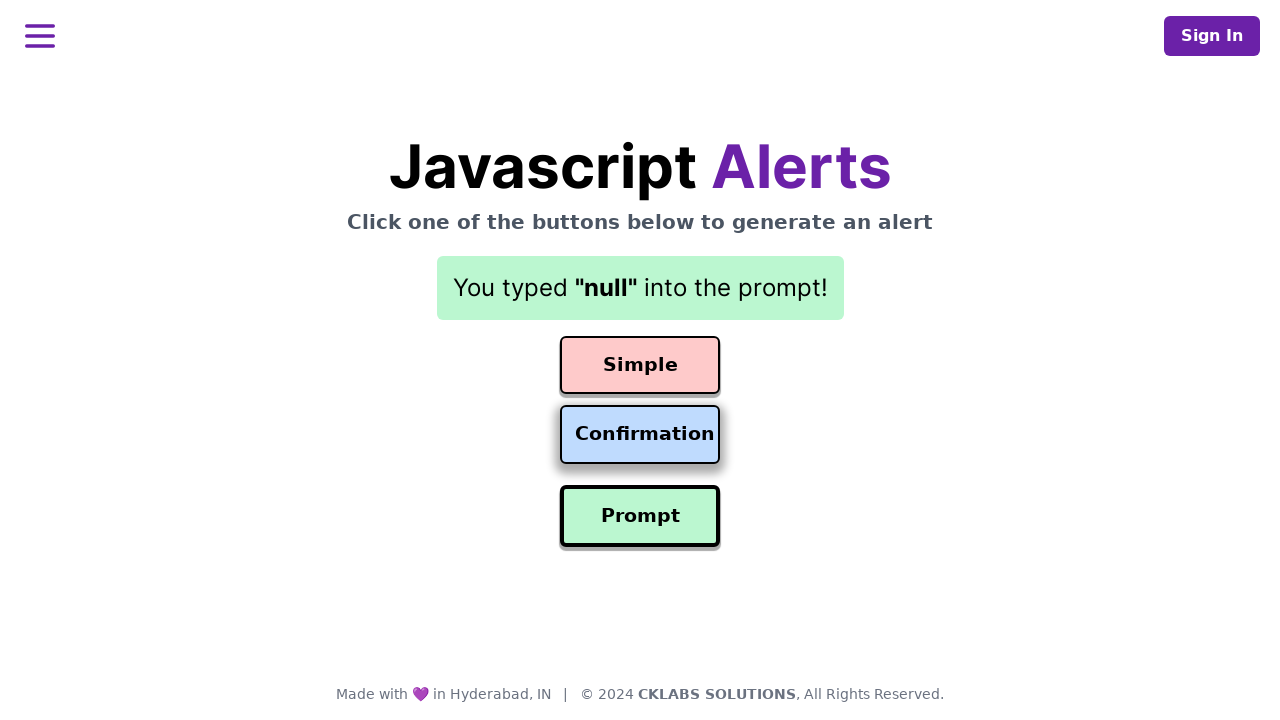

Set up dialog handler to accept prompt with text 'Awesome!'
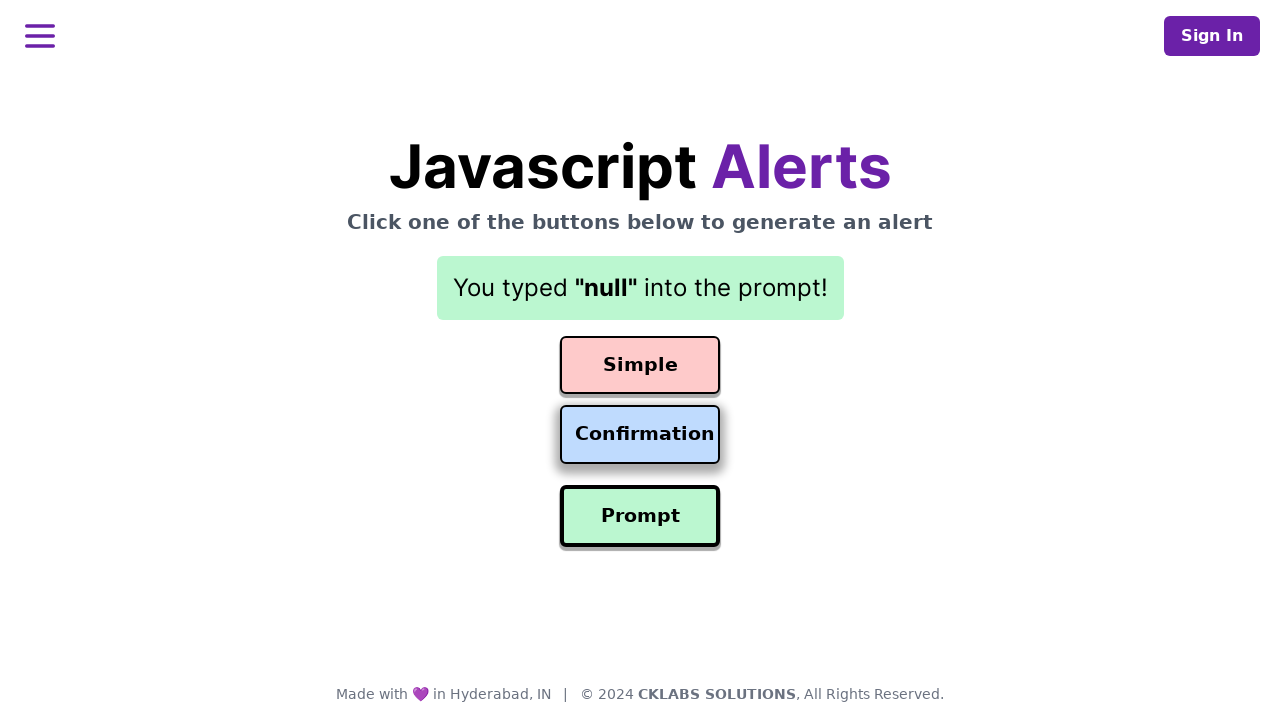

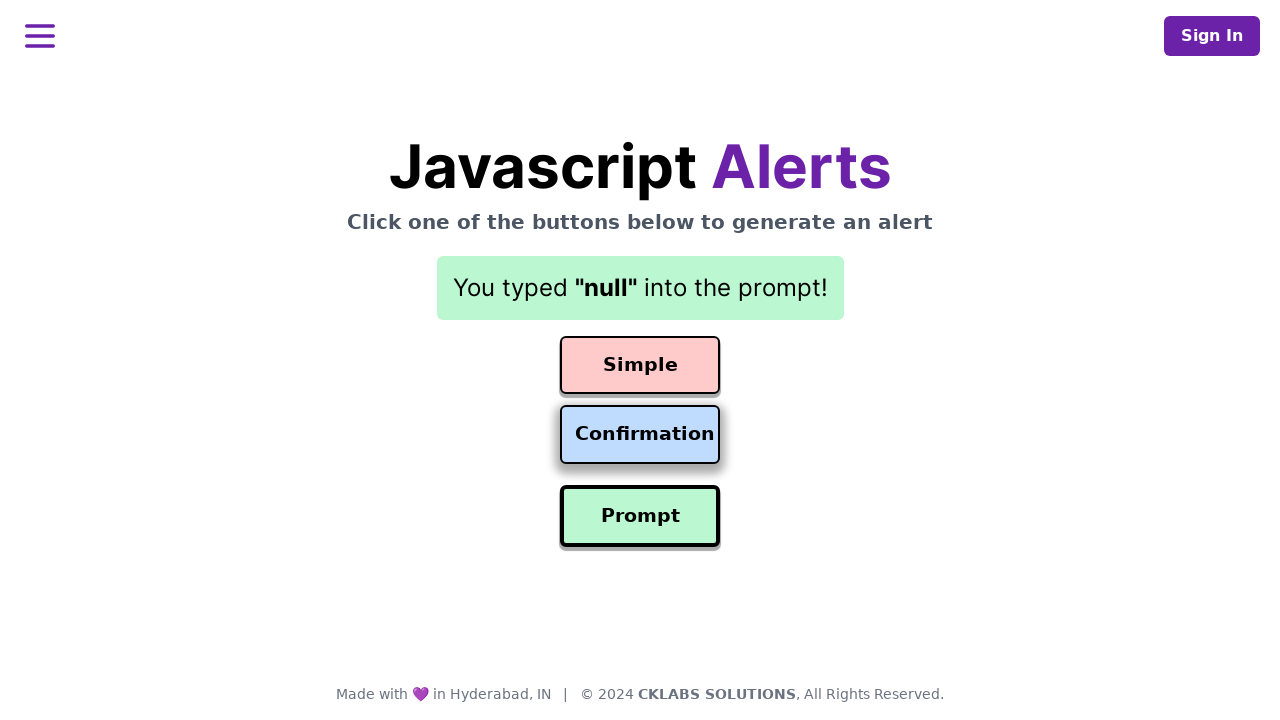